Tests that new todo items are appended to the bottom of the list by creating 3 items

Starting URL: https://example.cypress.io/todo#/

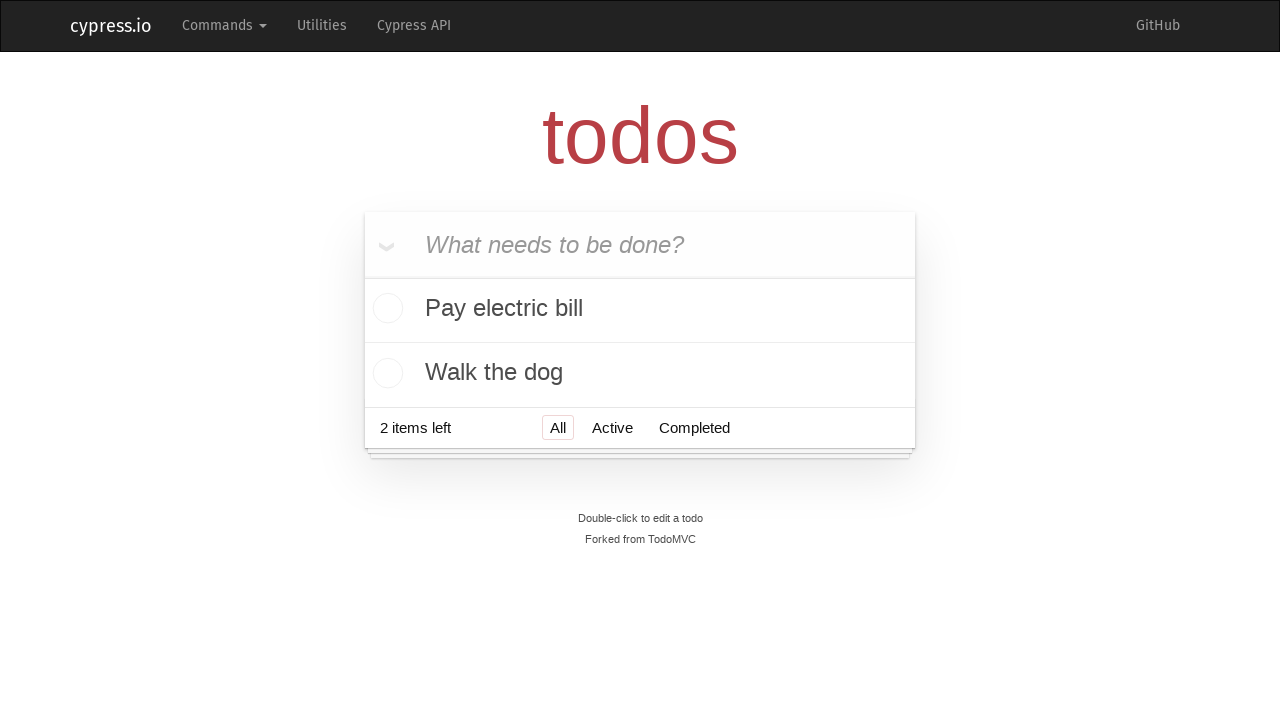

Filled todo input field with 'buy some cheese' on internal:attr=[placeholder="What needs to be done?"i]
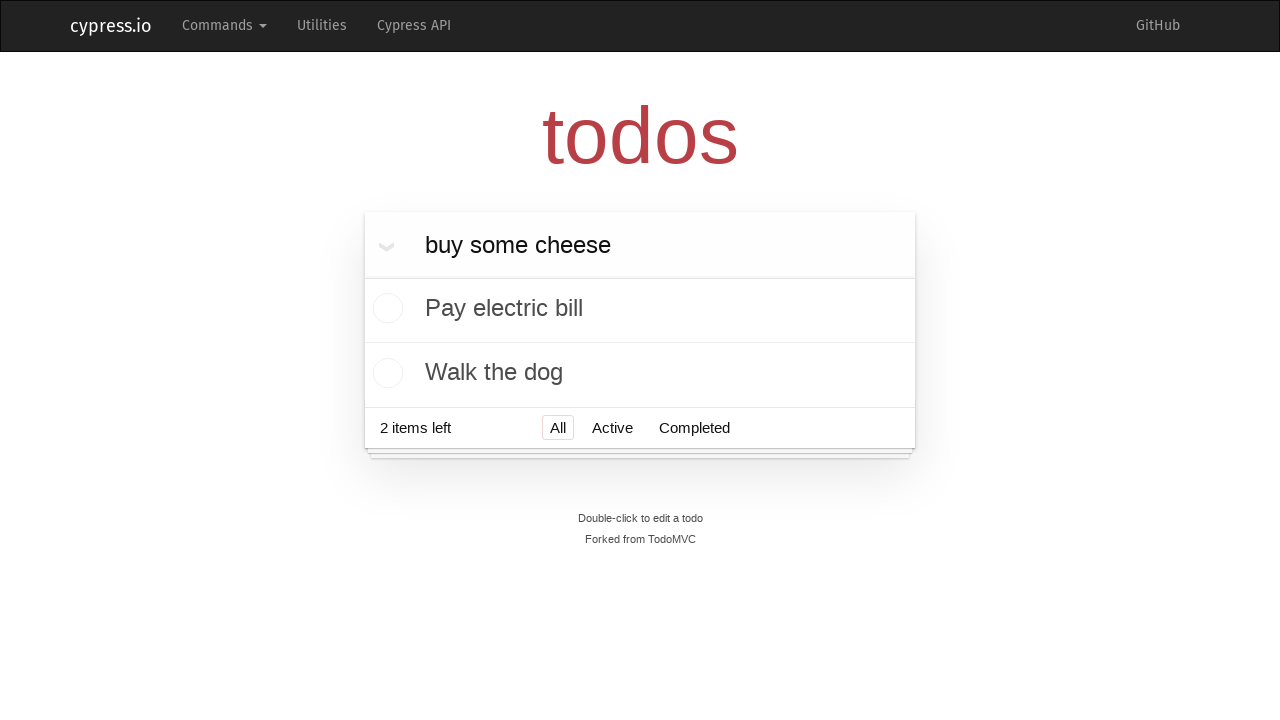

Pressed Enter to create todo item 'buy some cheese' on internal:attr=[placeholder="What needs to be done?"i]
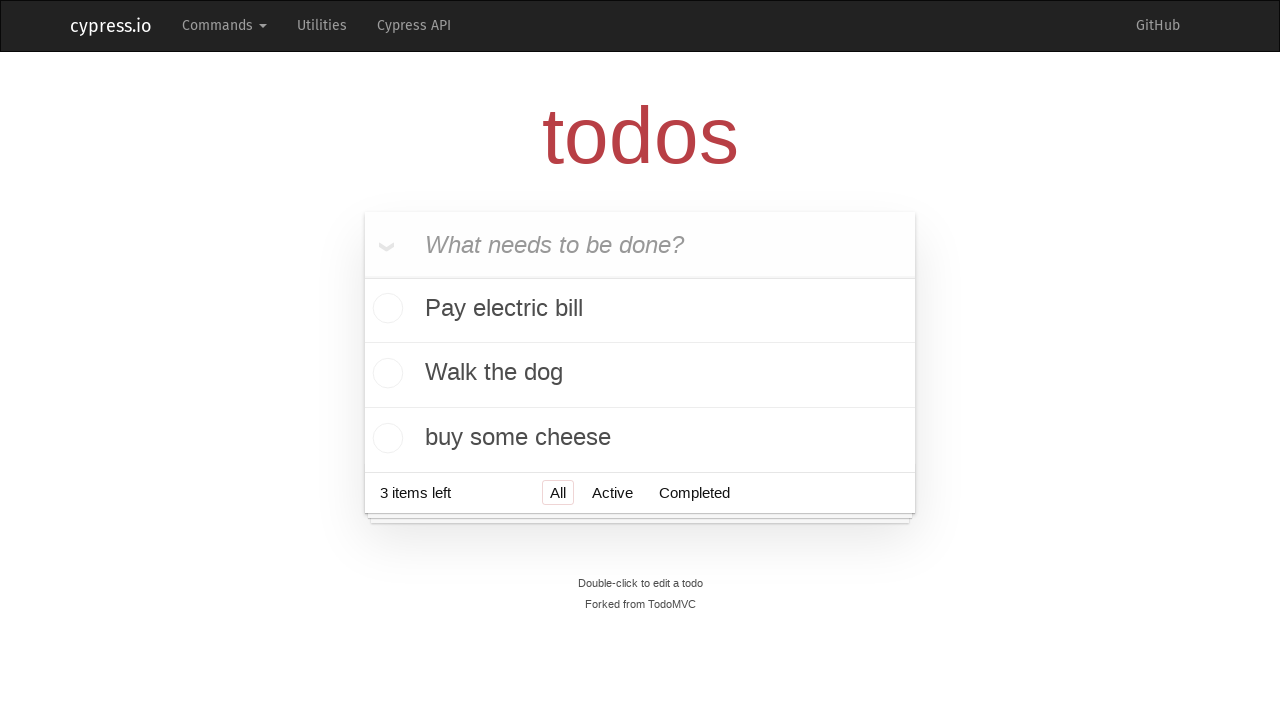

Filled todo input field with 'feed the cat' on internal:attr=[placeholder="What needs to be done?"i]
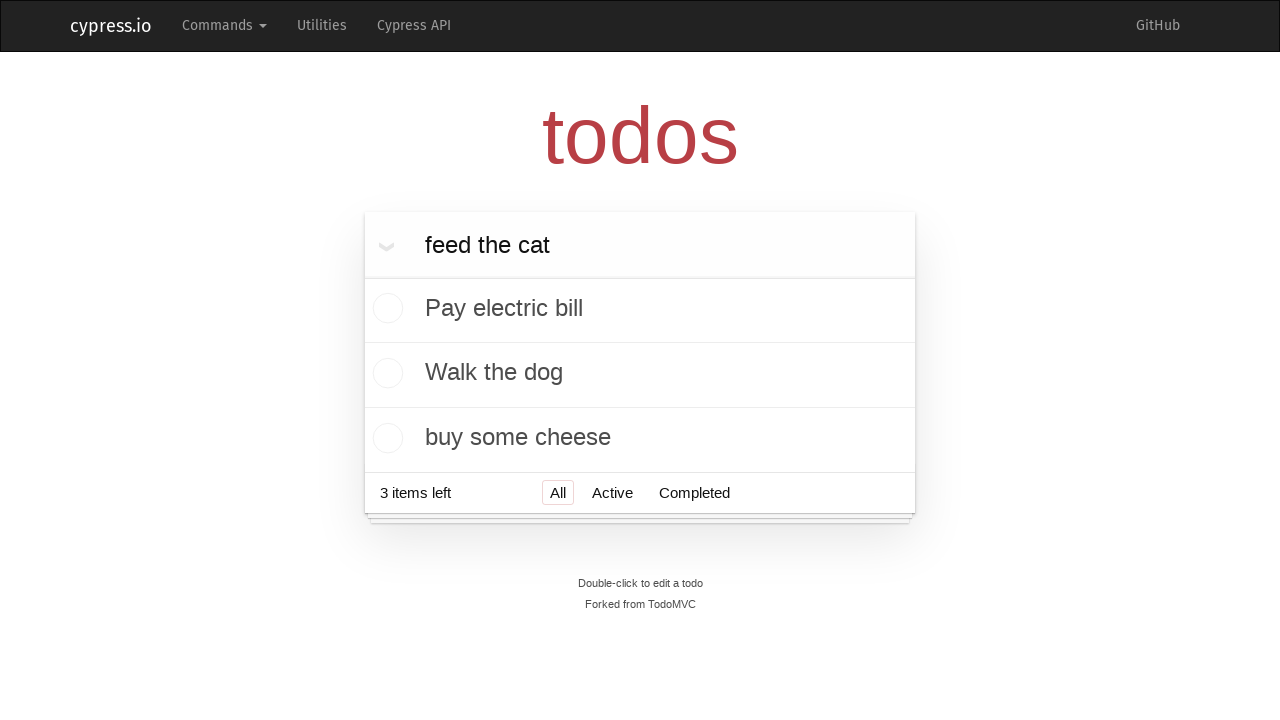

Pressed Enter to create todo item 'feed the cat' on internal:attr=[placeholder="What needs to be done?"i]
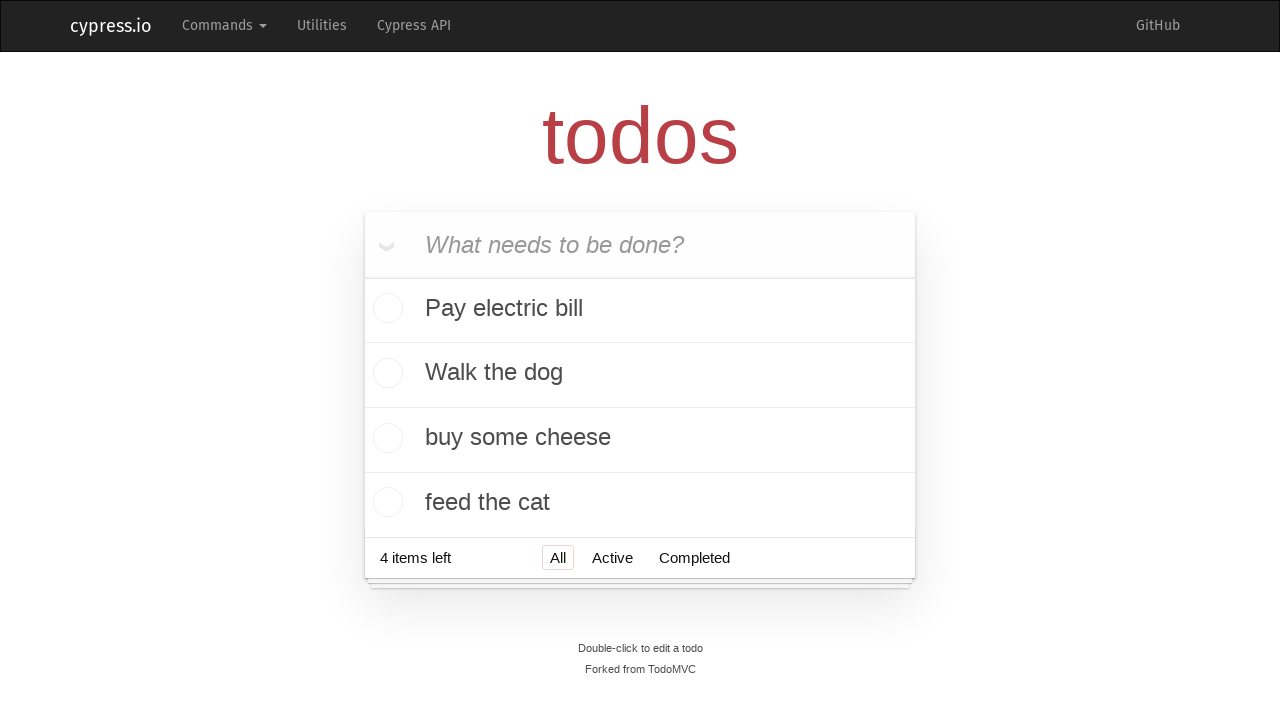

Filled todo input field with 'book a doctors appointment' on internal:attr=[placeholder="What needs to be done?"i]
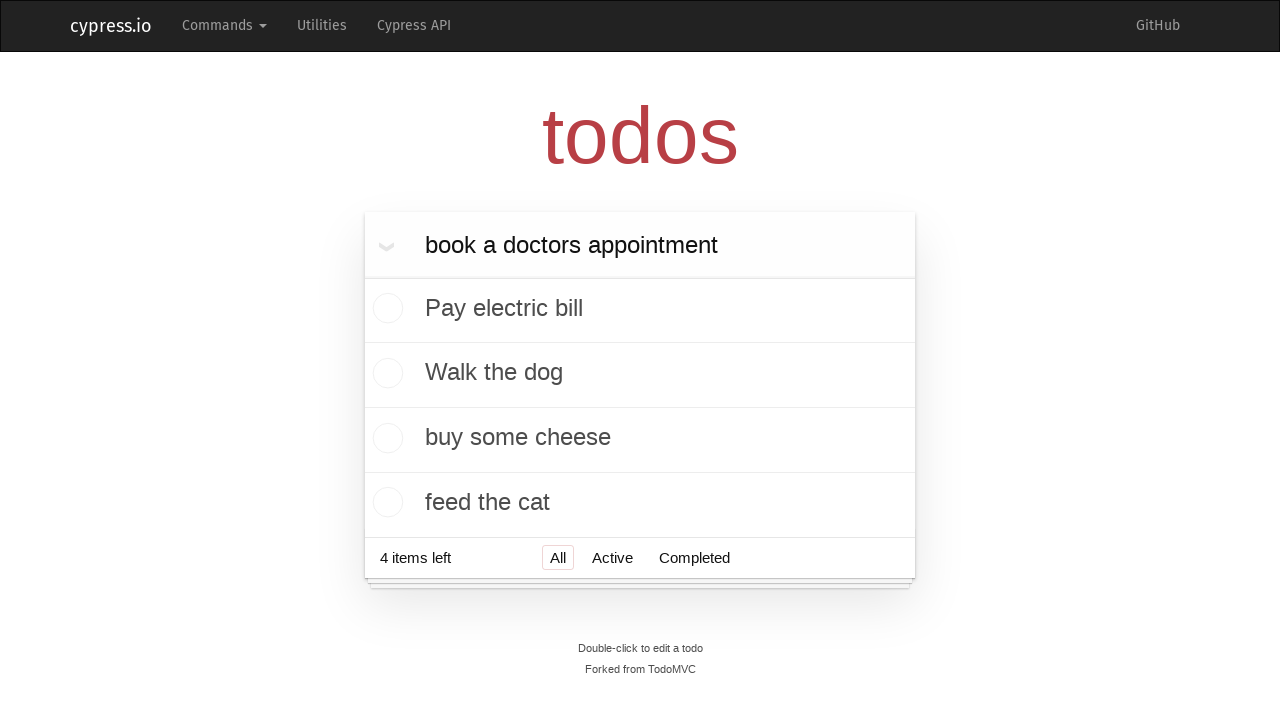

Pressed Enter to create todo item 'book a doctors appointment' on internal:attr=[placeholder="What needs to be done?"i]
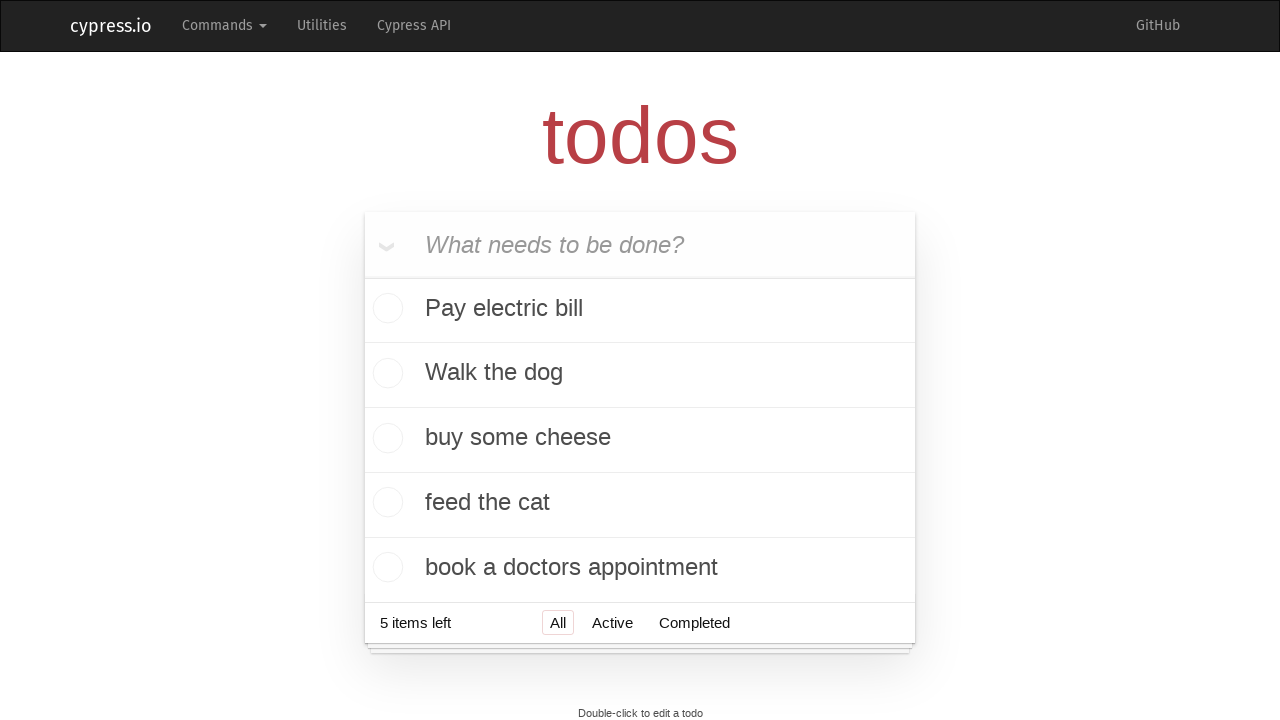

All 3 todo items loaded and visible in the list
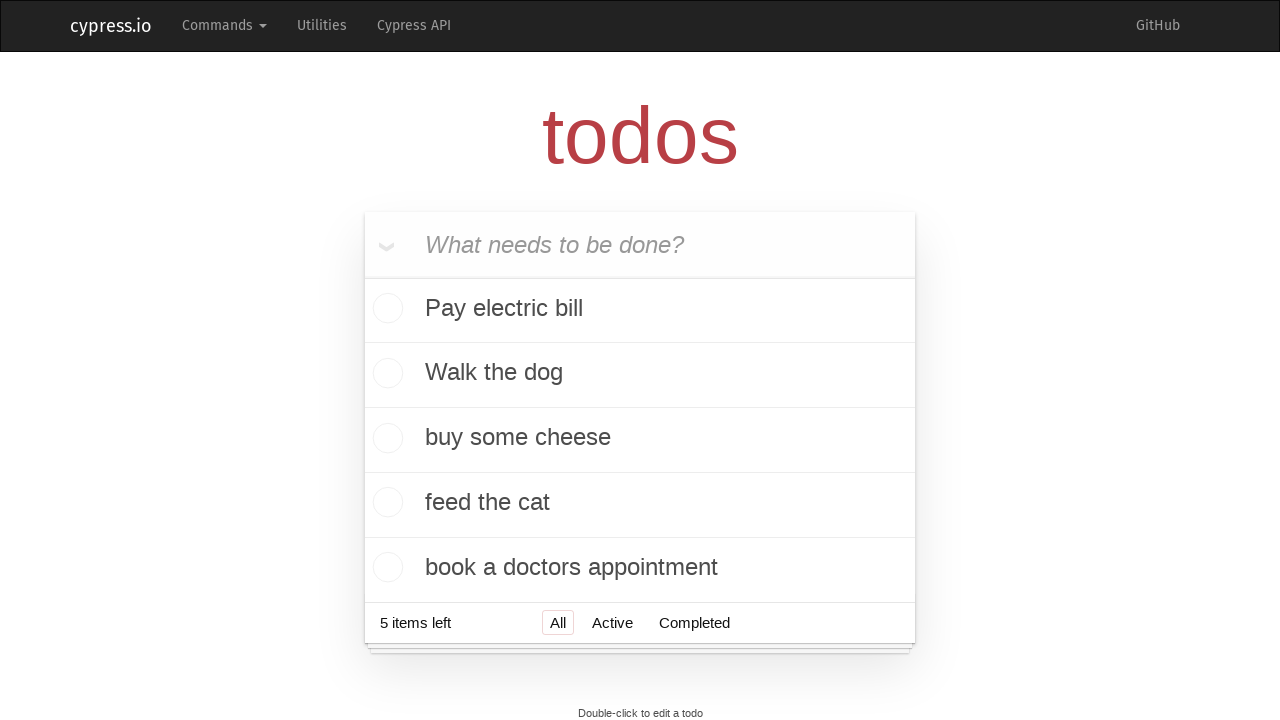

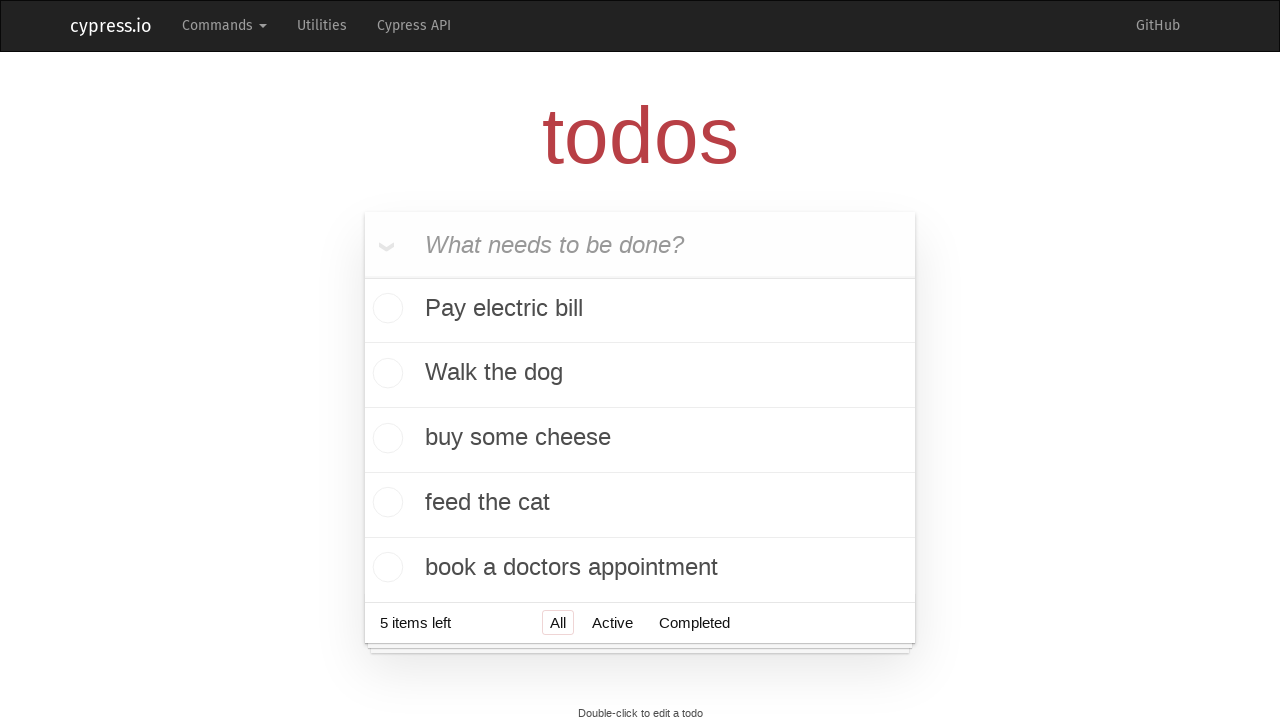